Tests auto-wait functionality with default timeout by clicking on a slow-loading button

Starting URL: https://demoapp-sable-gamma.vercel.app/

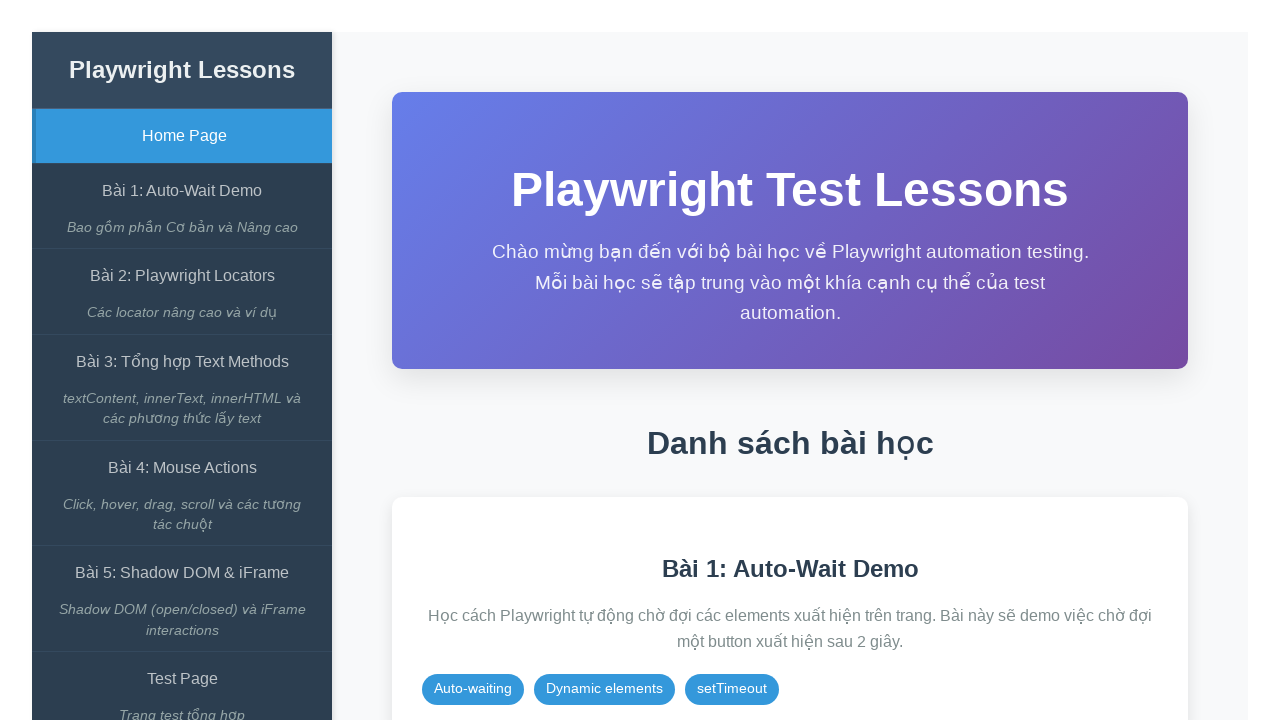

Clicked on 'Bài 1: Auto-Wait Demo' link at (182, 191) on internal:role=link[name="Bài 1: Auto-Wait Demo"i]
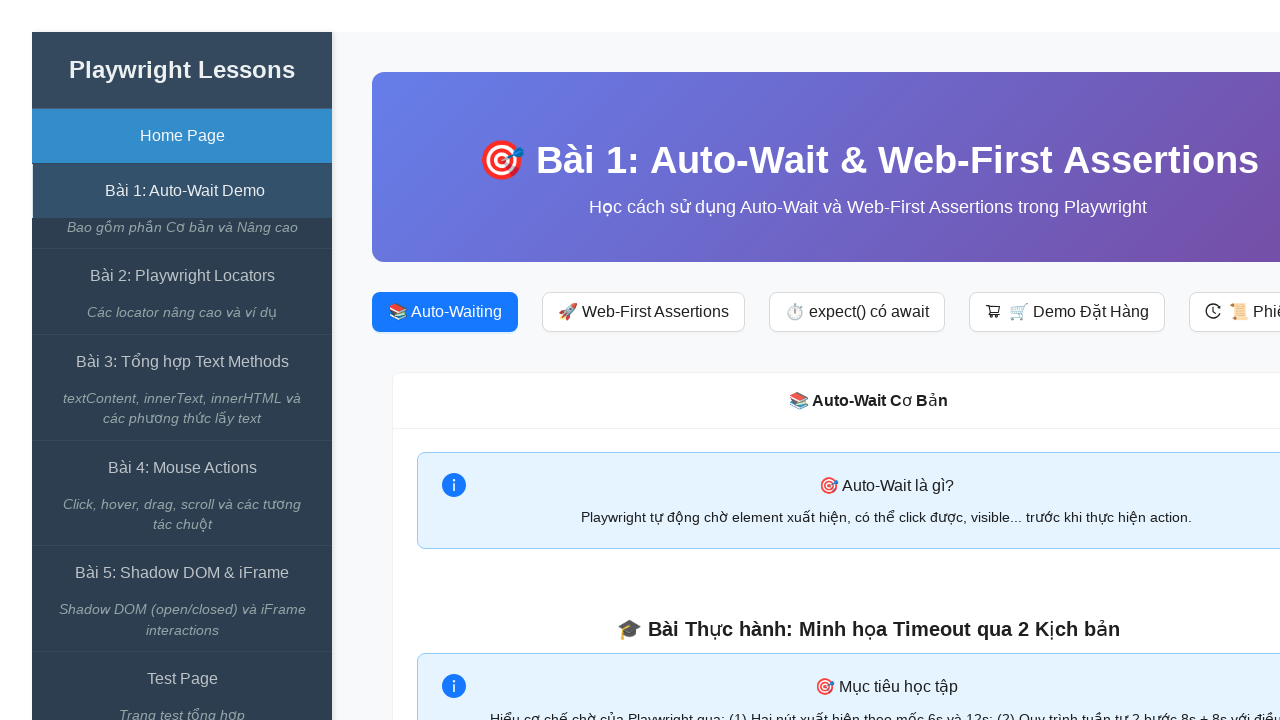

Clicked 'Bắt đầu Test' button to start test at (868, 361) on xpath=//span[contains(text(),'Bắt đầu Test')]
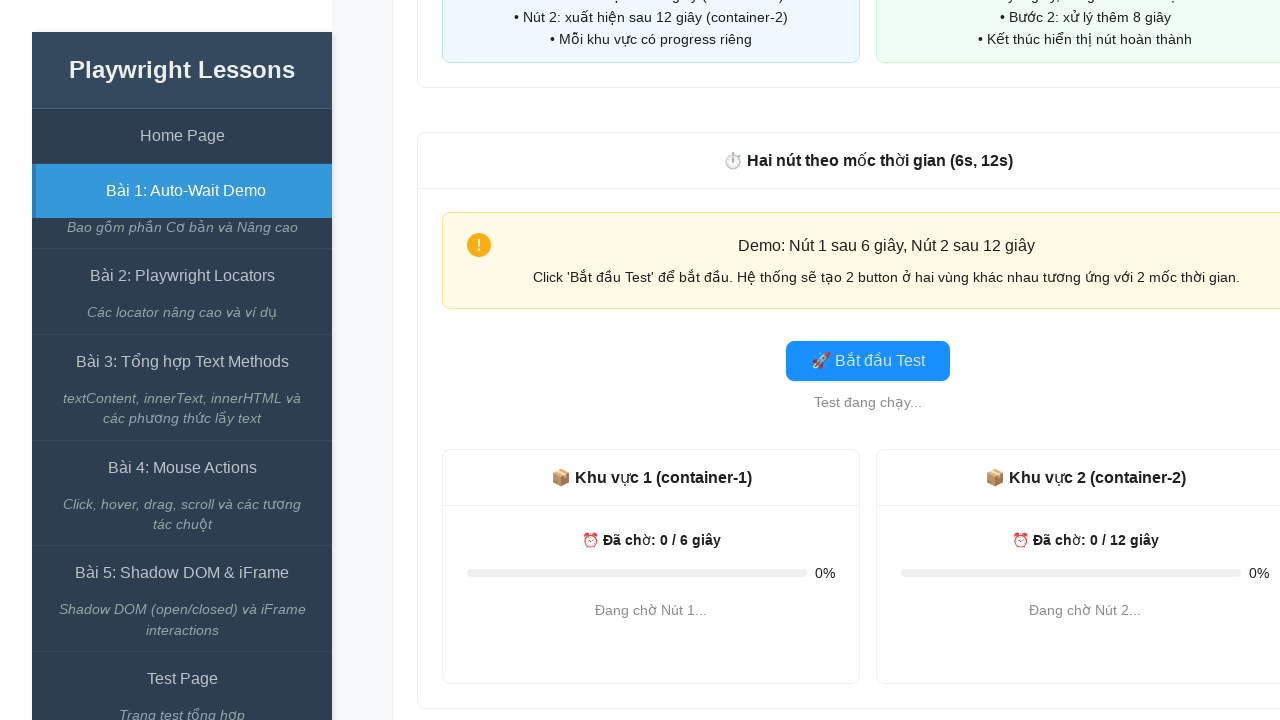

Clicked slow-loading button (#button-2) and waited for auto-wait with default timeout at (1085, 615) on #button-2
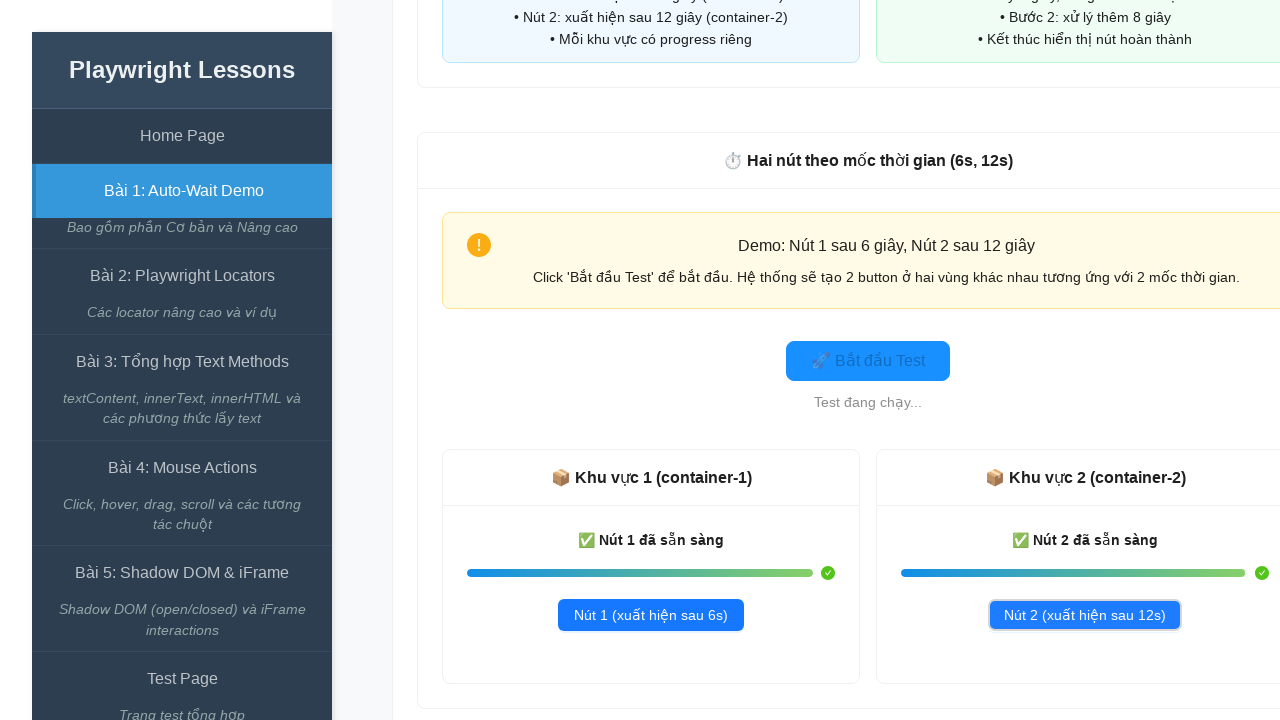

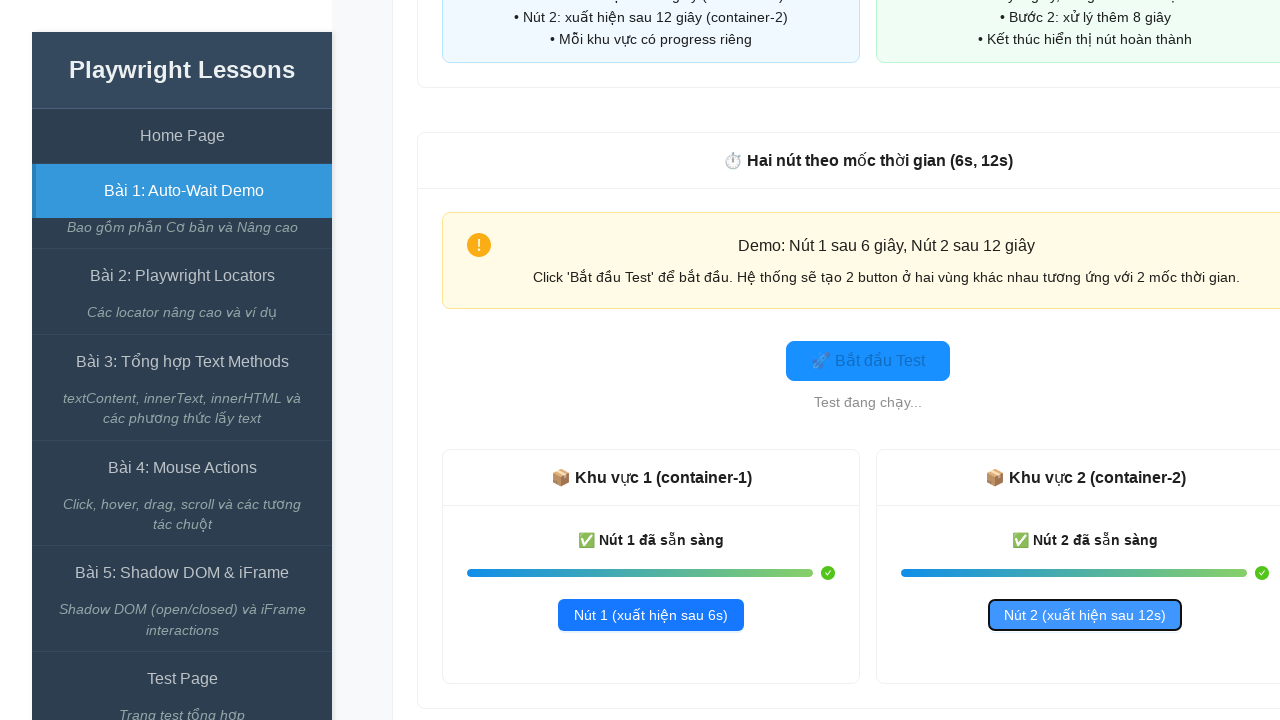